Tests a verification flow by clicking a verify button and checking that a success message appears on the page.

Starting URL: http://suninjuly.github.io/wait1.html

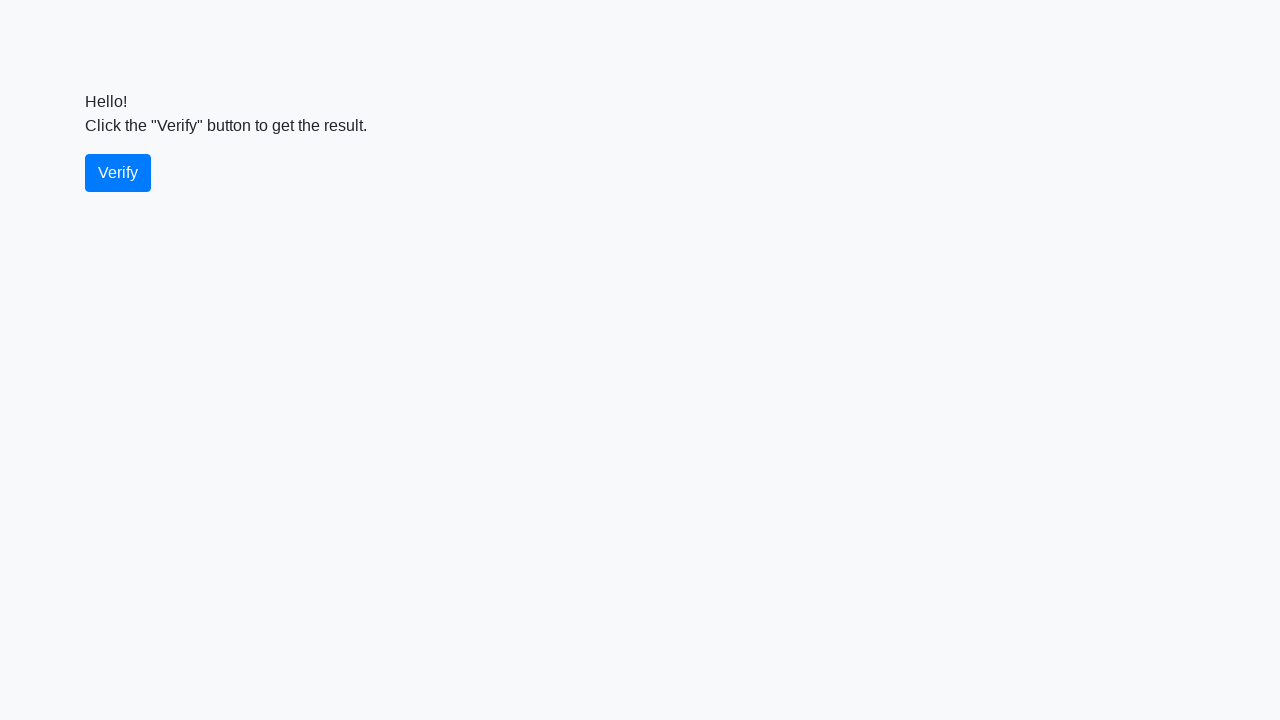

Clicked verify button at (118, 173) on #verify
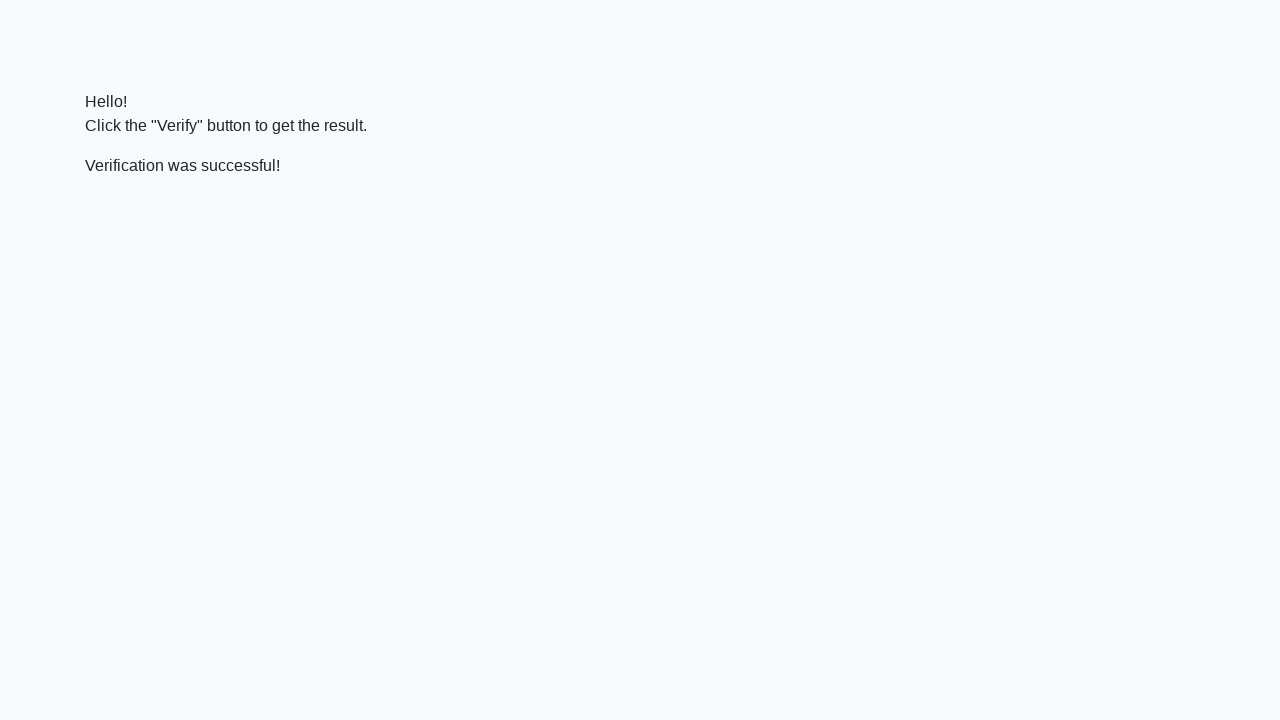

Success message element appeared on page
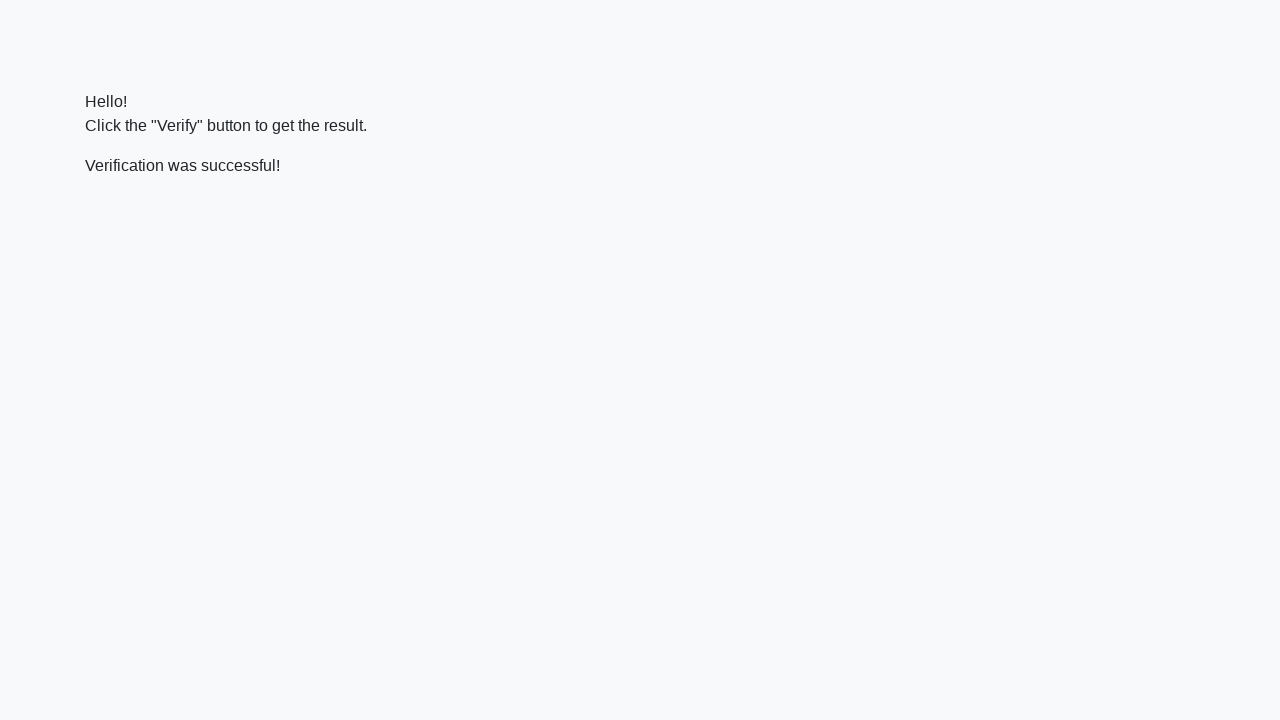

Verified that success message contains 'successful'
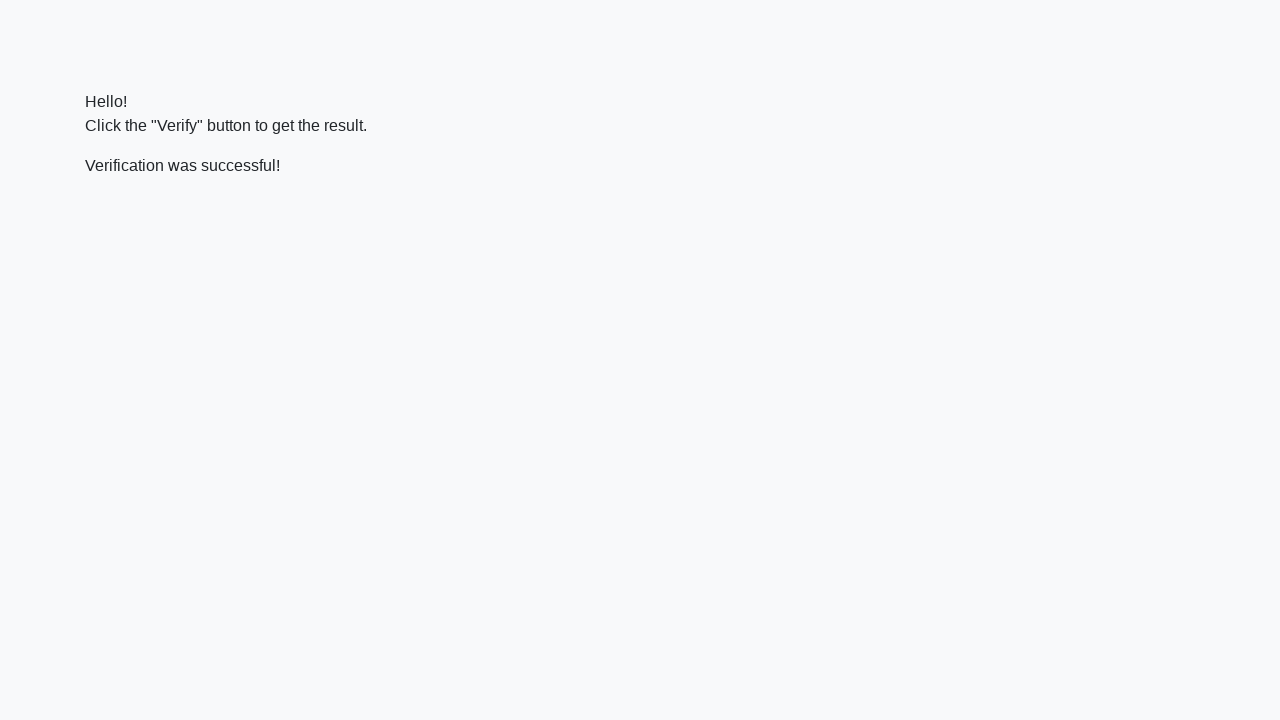

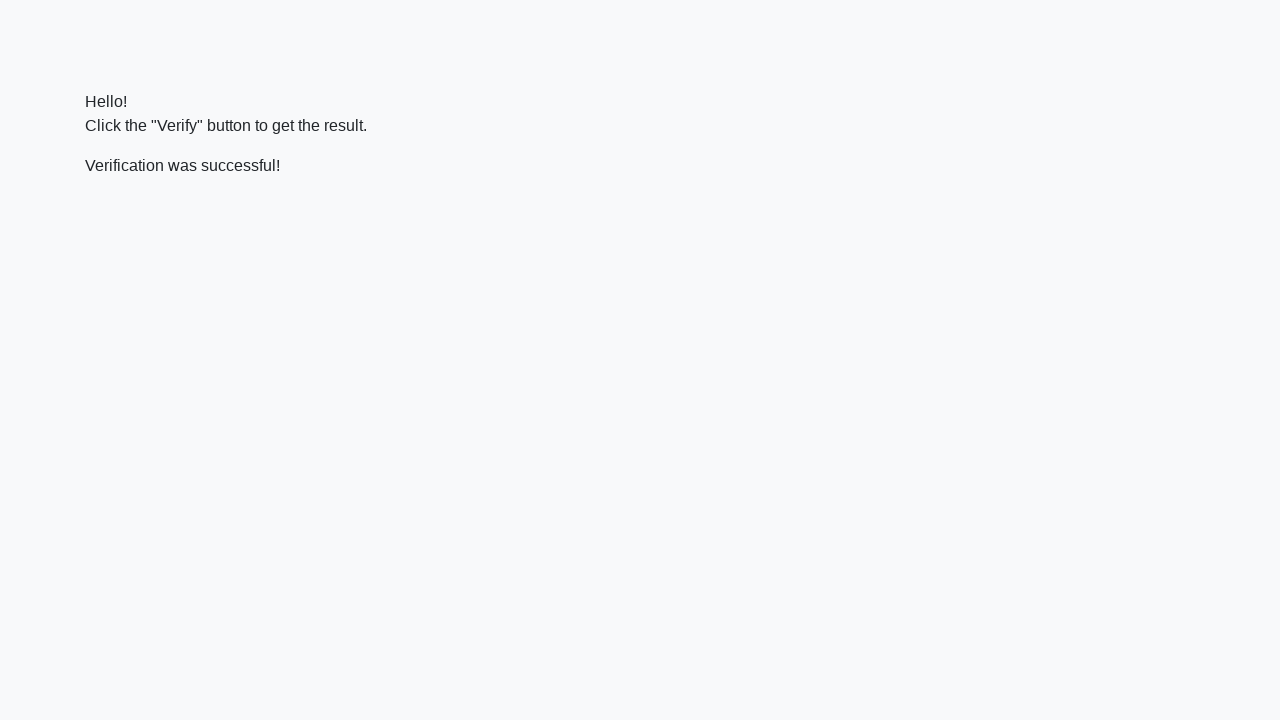